Tests radio button functionality by clicking on the Hockey radio button and verifying it is selected

Starting URL: https://practice.cydeo.com/radio_buttons

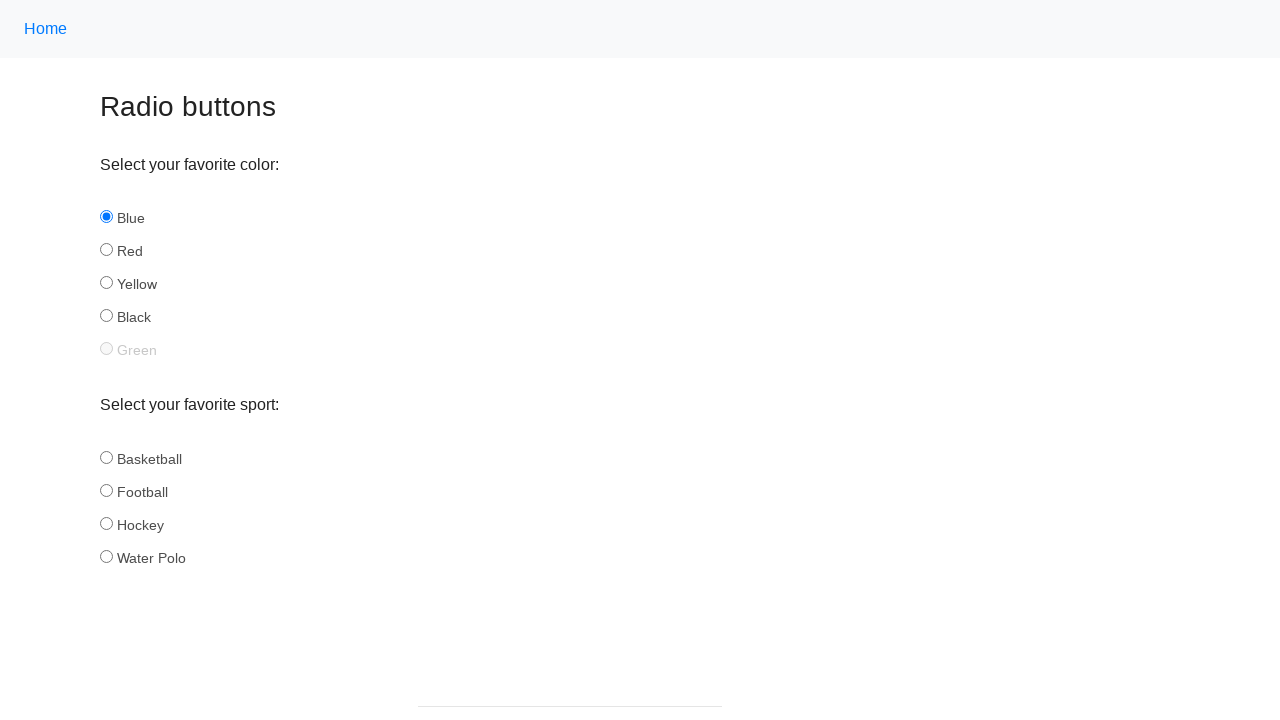

Clicked Hockey radio button at (106, 523) on input#hockey
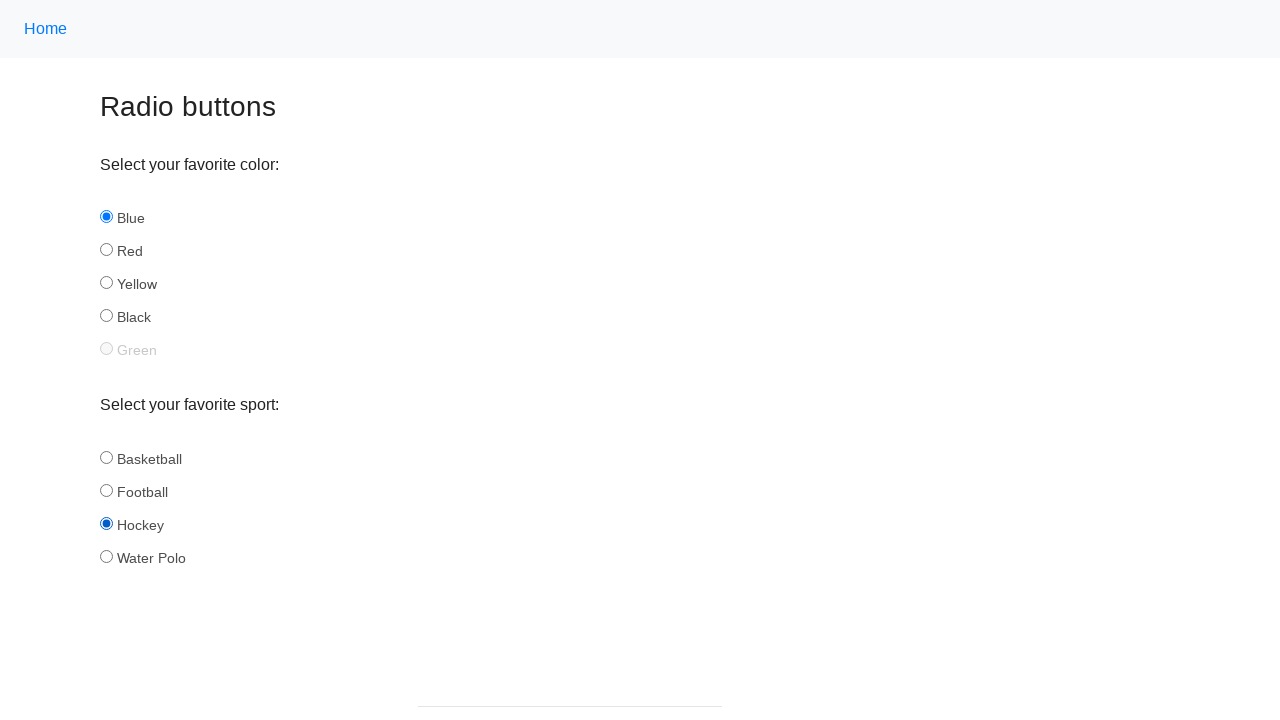

Located Hockey radio button element
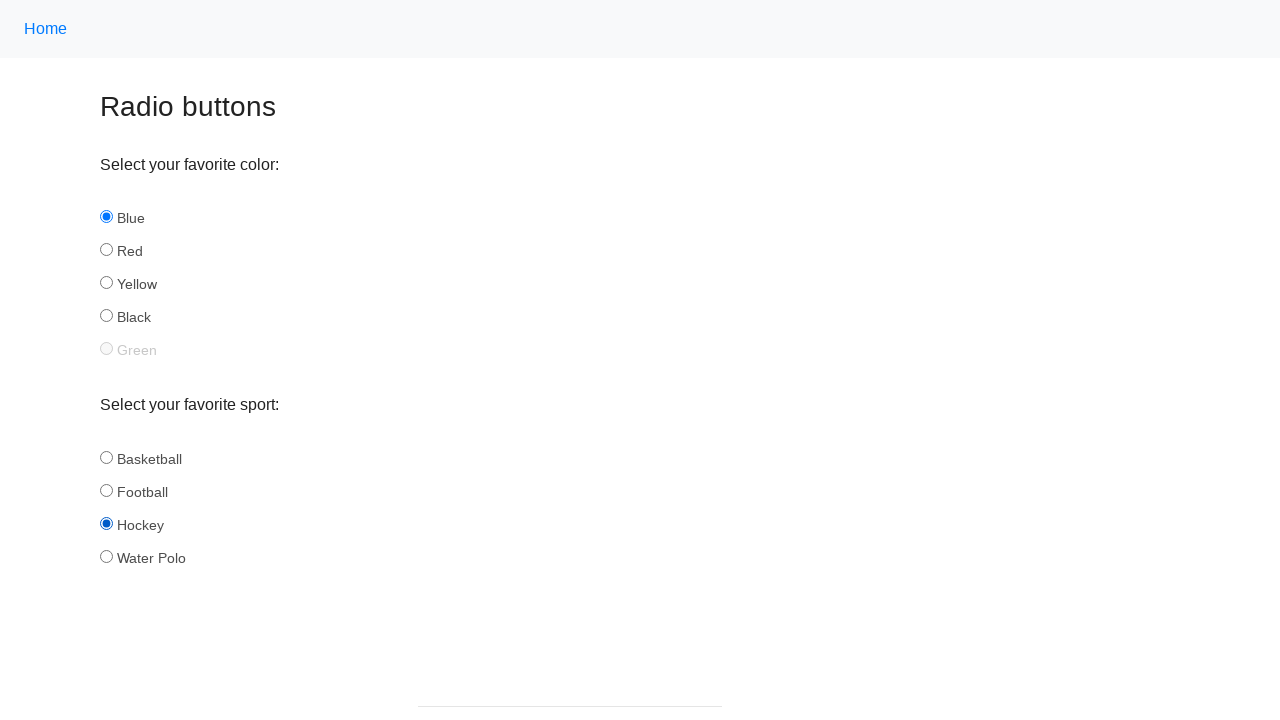

Verified Hockey radio button is selected
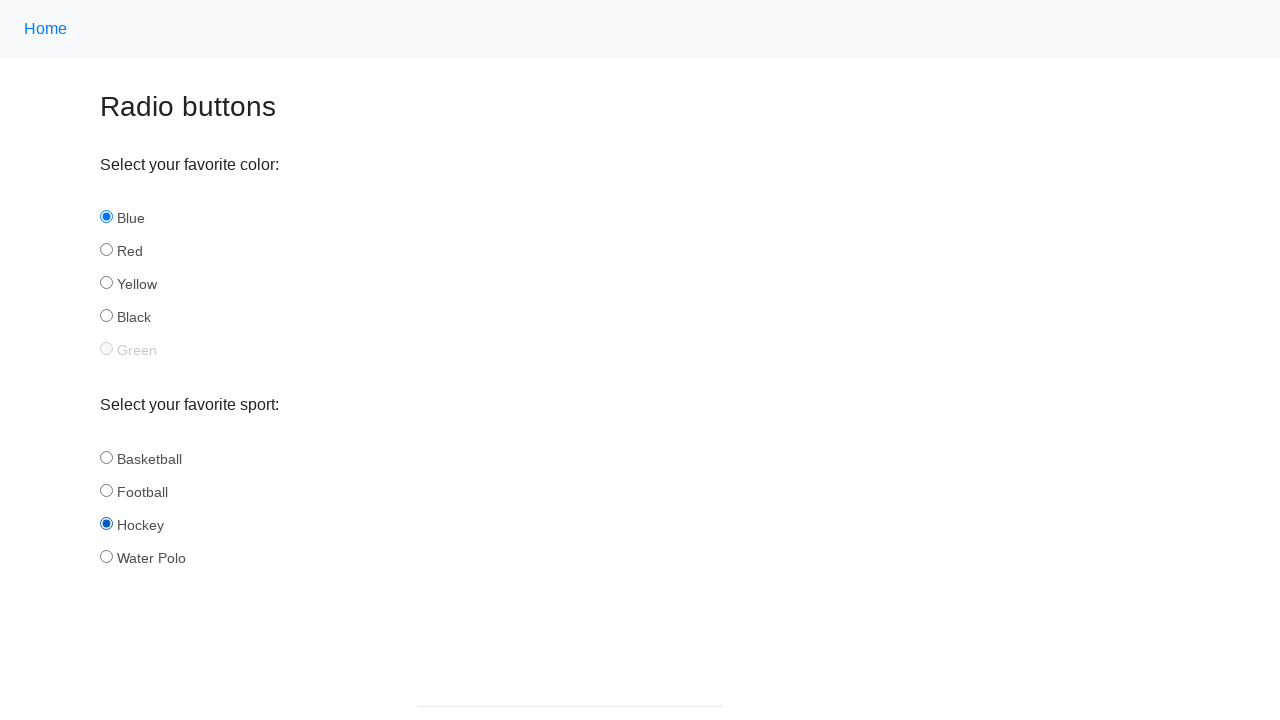

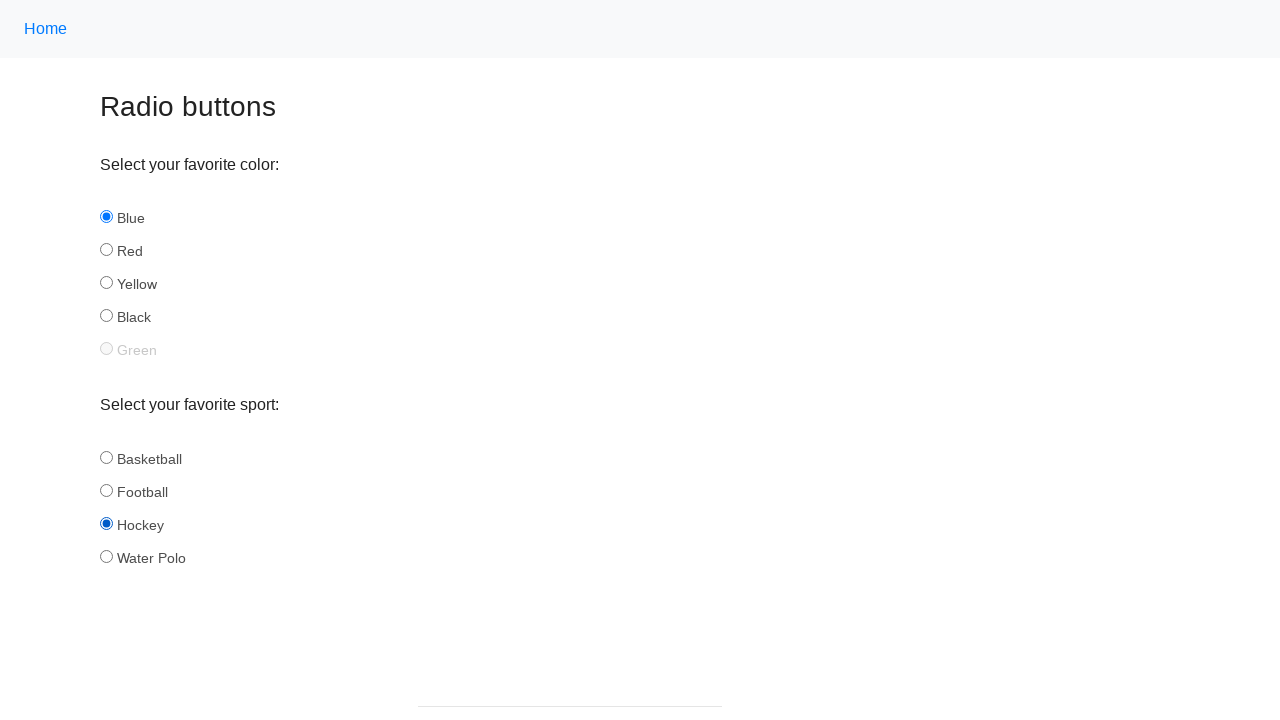